Tests handling of JavaScript confirm popups by clicking a link that triggers a confirm dialog, then dismissing it

Starting URL: https://www.selenium.dev/documentation/en/webdriver/js_alerts_prompts_and_confirmations/

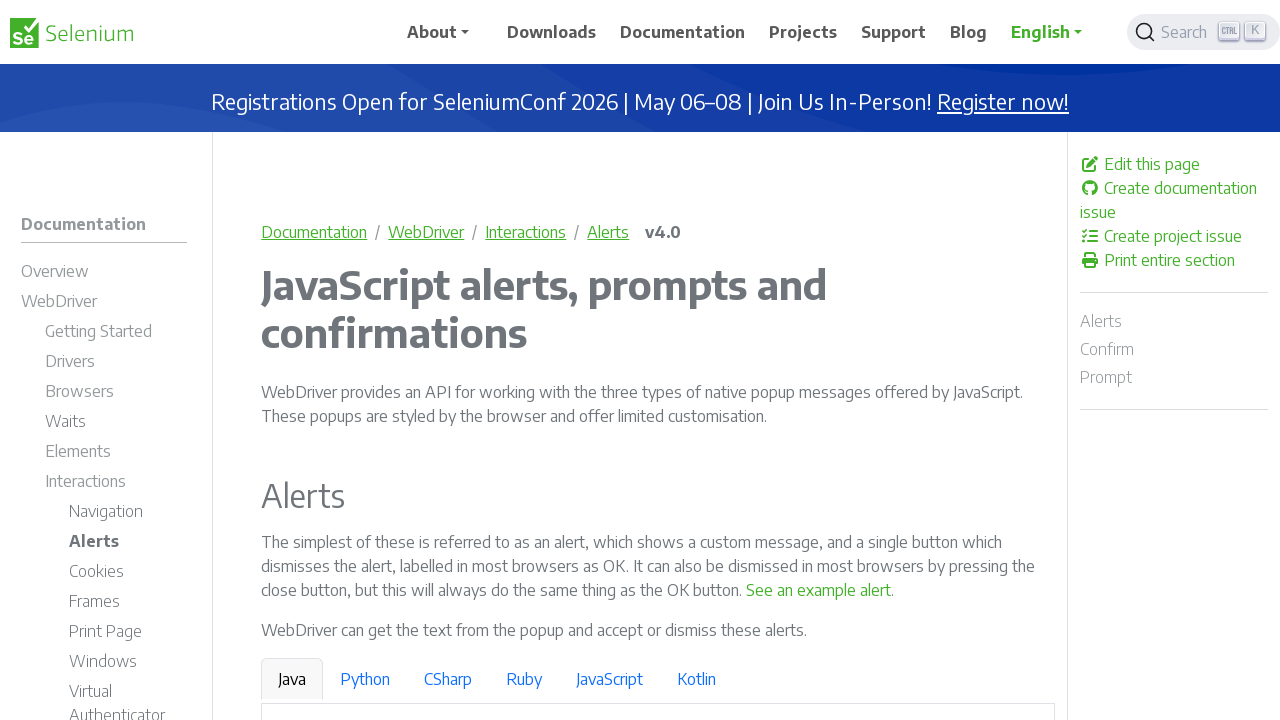

Set up dialog handler to dismiss confirm popups
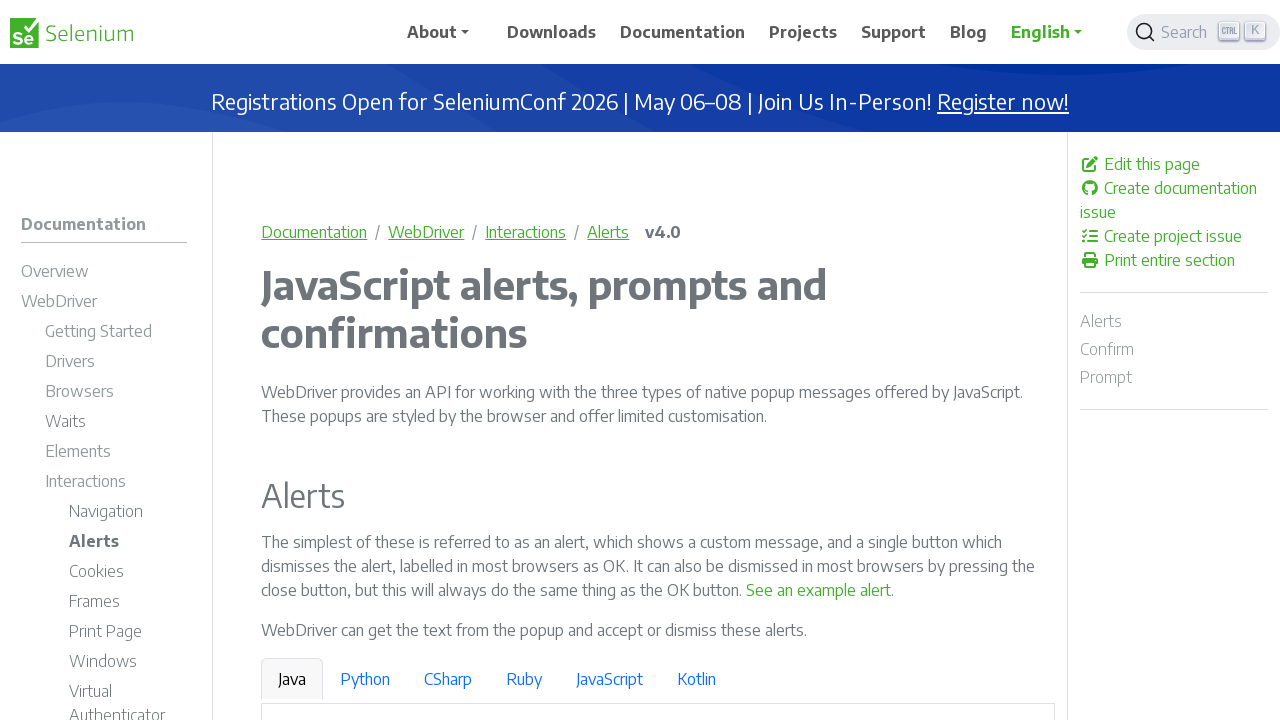

Clicked link to trigger confirm dialog at (964, 361) on a[onclick*='window.confirm']
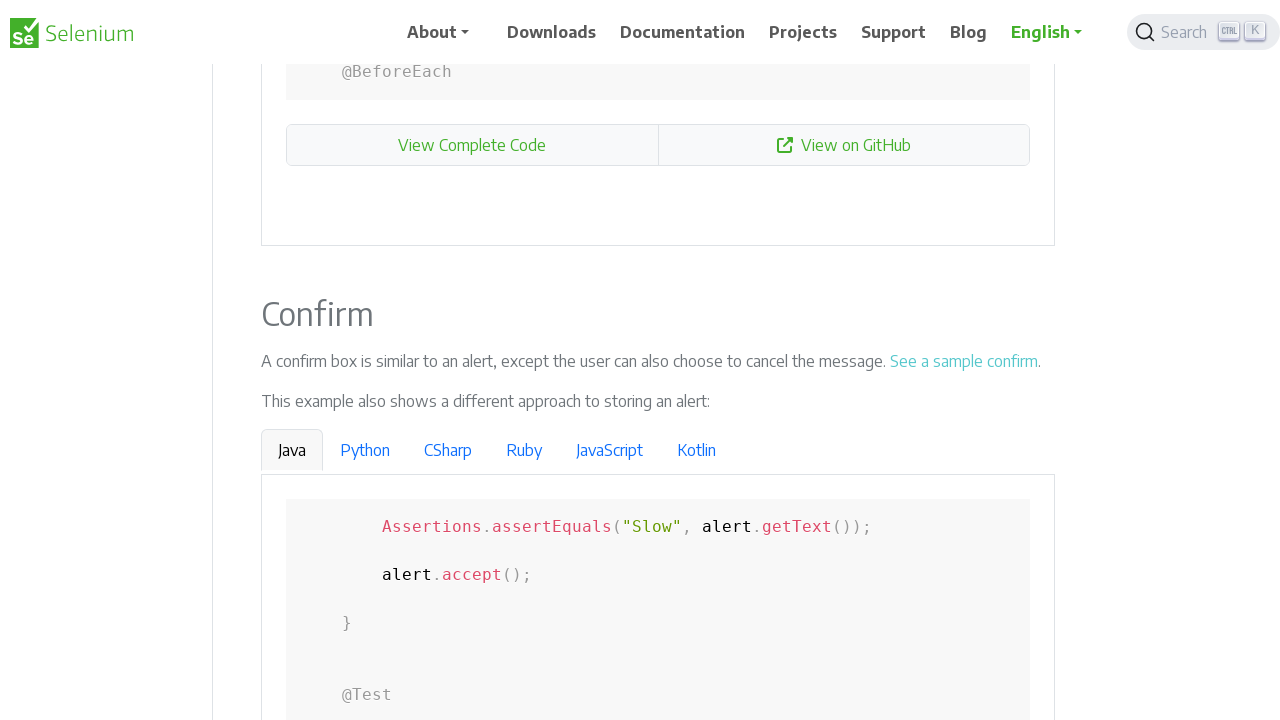

Waited for confirm dialog to be dismissed
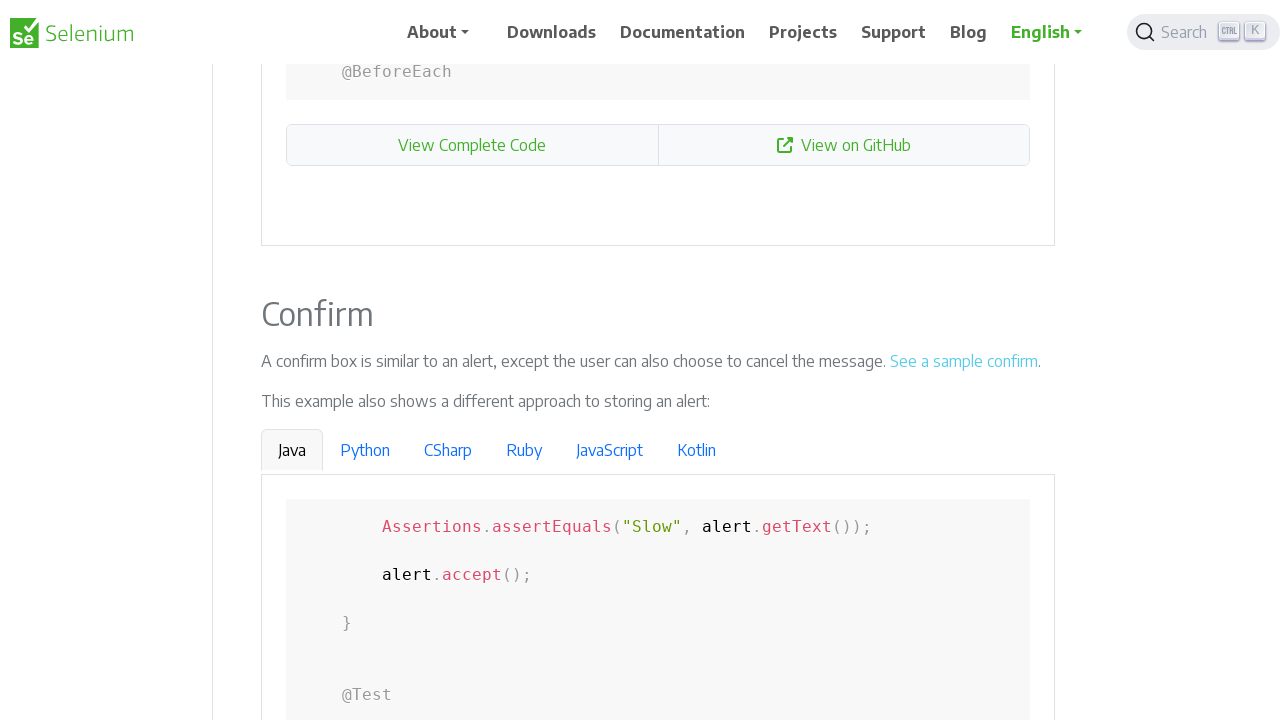

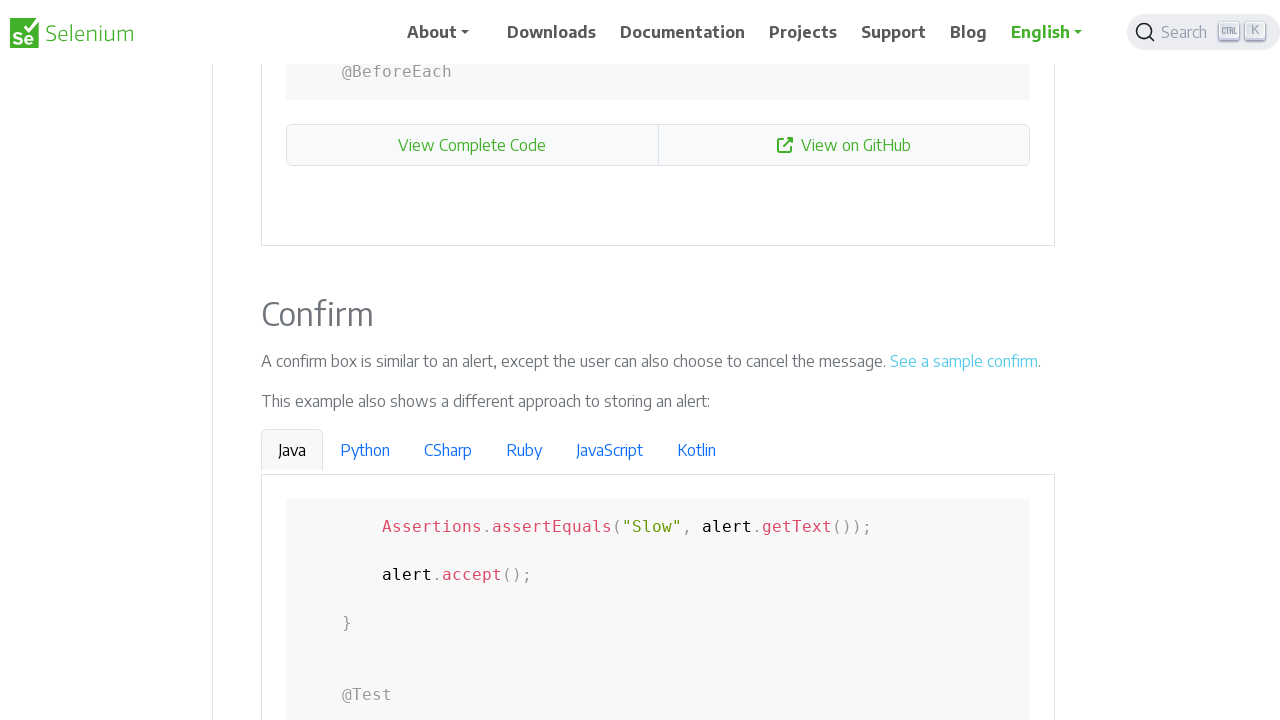